Tests a registration form by filling out required fields (name, last name, city, phone, country) and submitting the form

Starting URL: http://suninjuly.github.io/registration1.html

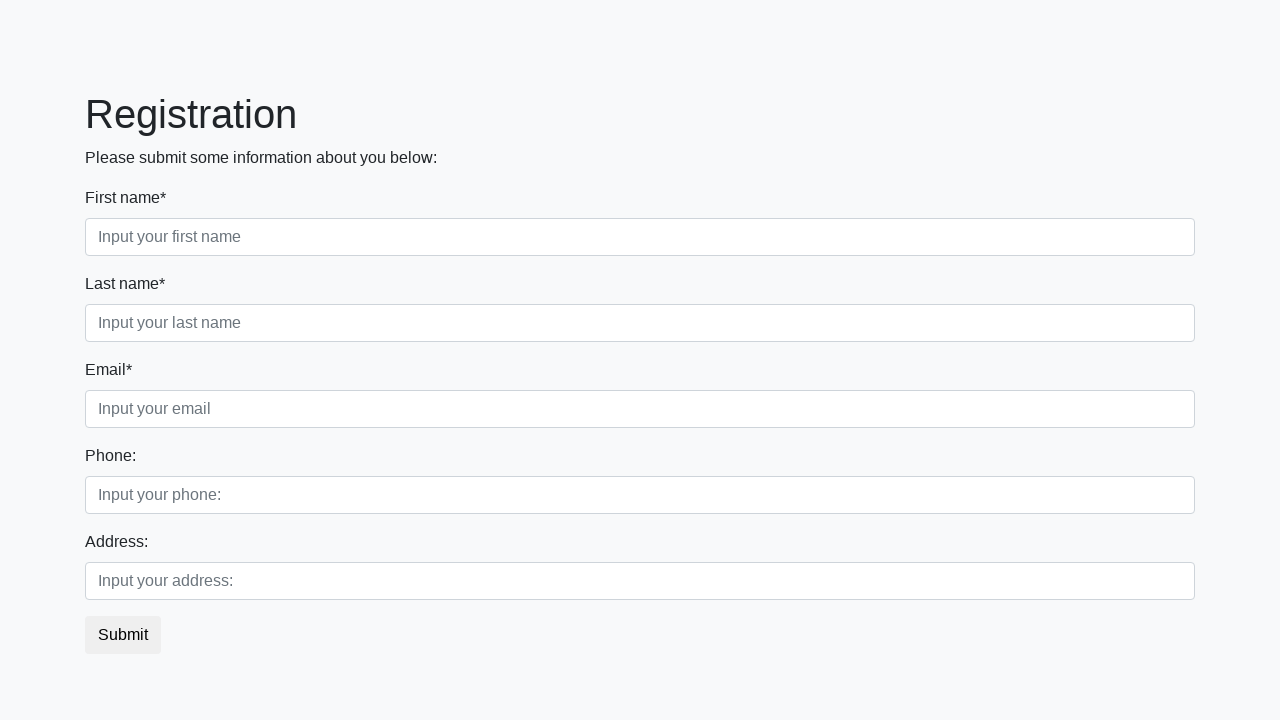

Navigated to registration form page
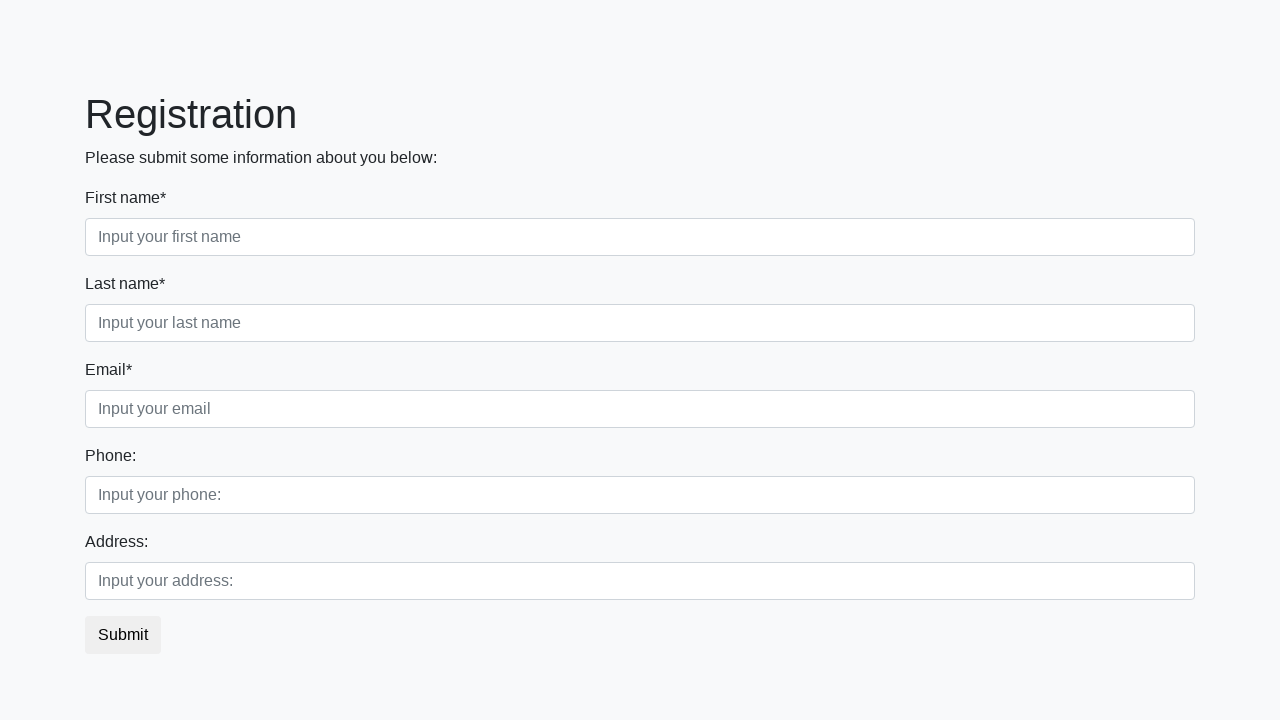

Filled first name field with 'Ivan' on .first_block>.first_class>.first
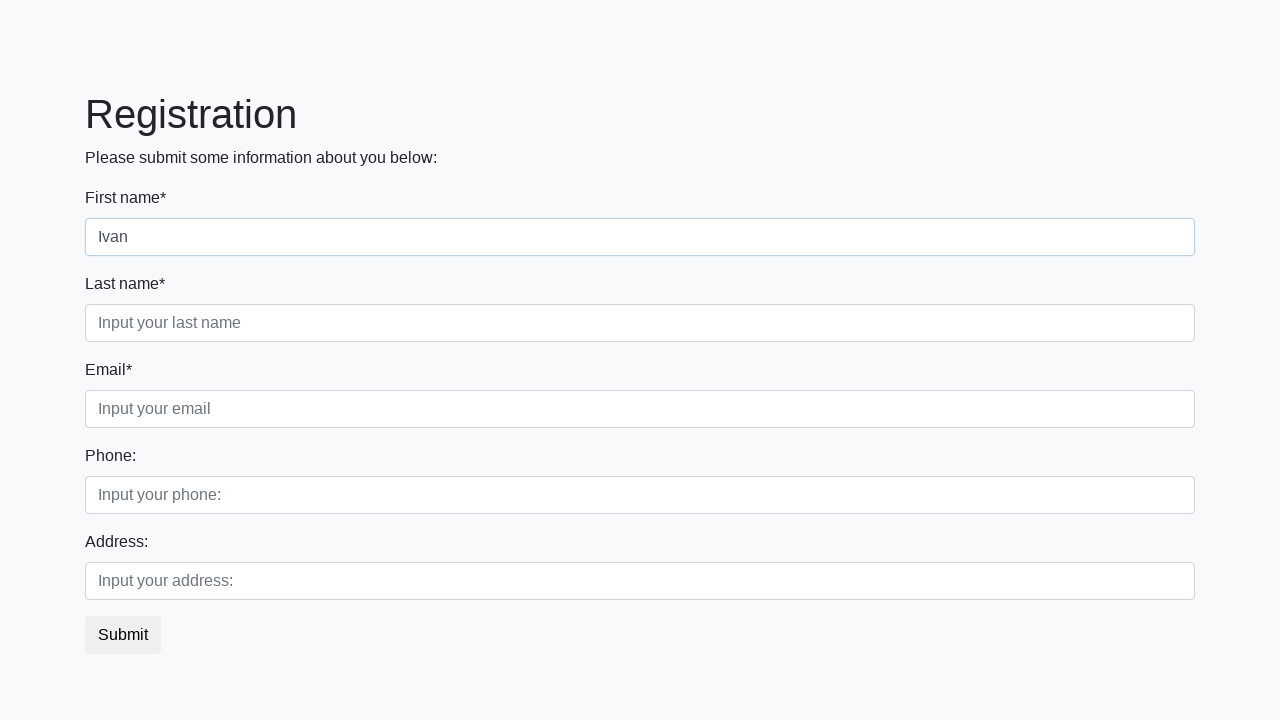

Filled last name field with 'Petrov' on .first_block>.second_class>.second
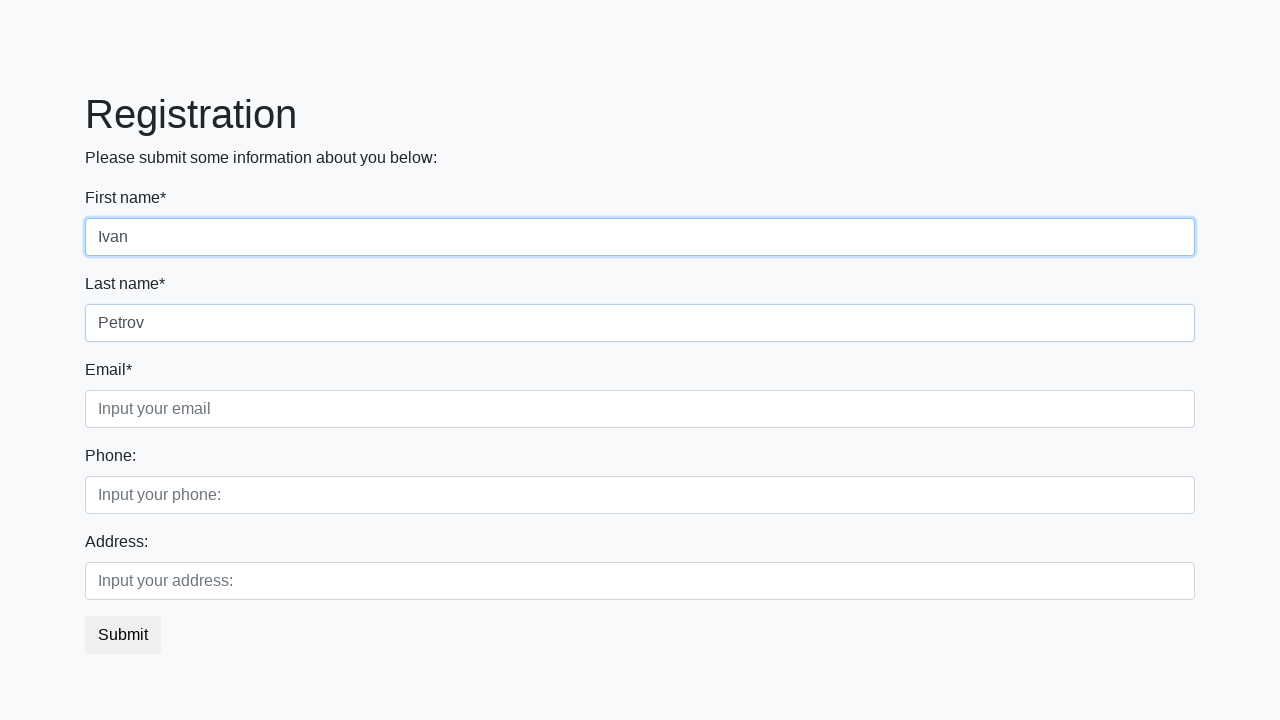

Filled city field with 'Smolensk' on .first_block>.third_class>.third
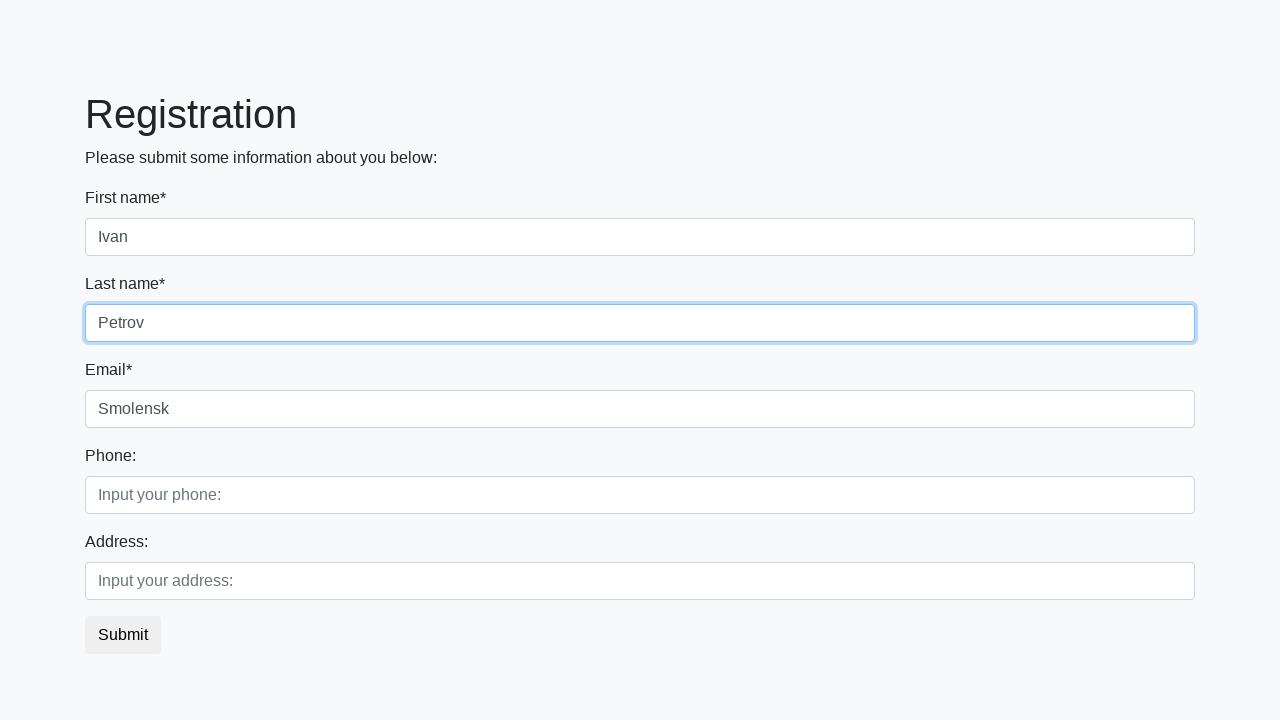

Filled phone field with '555-12345678' on .second_block>.first_class>.first
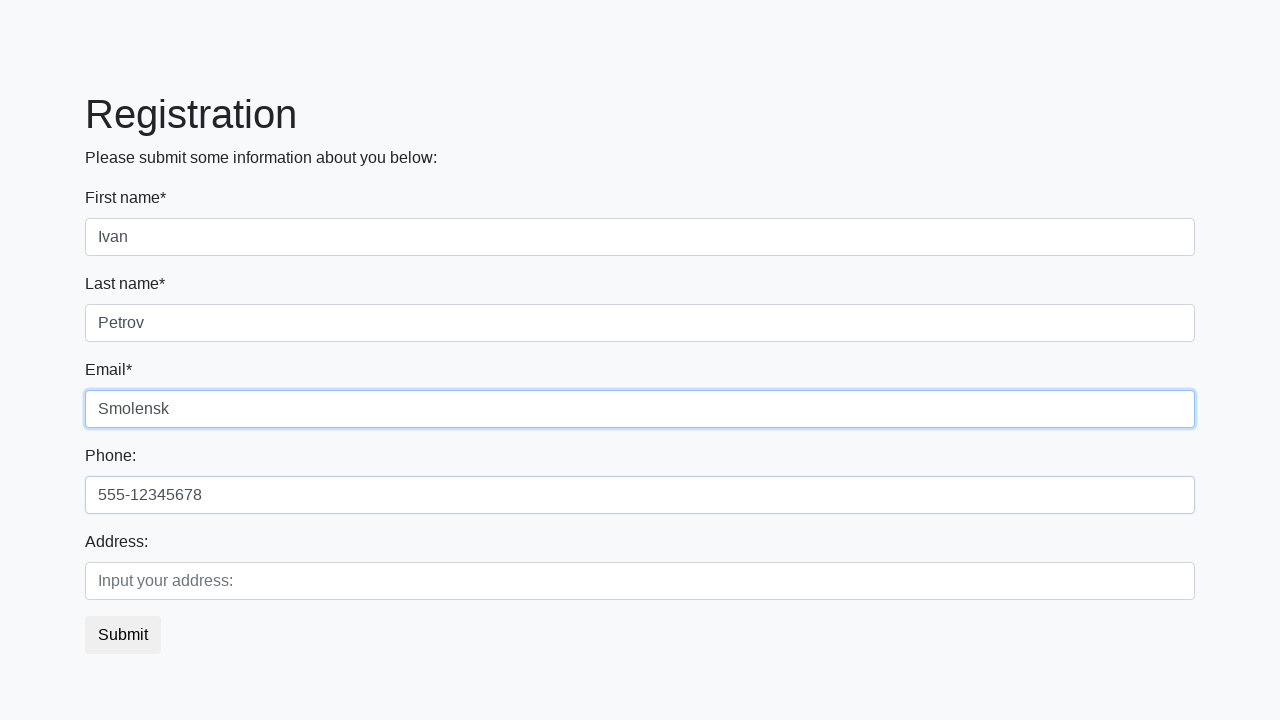

Filled country field with 'Russia' on .second_block>.second_class>.second
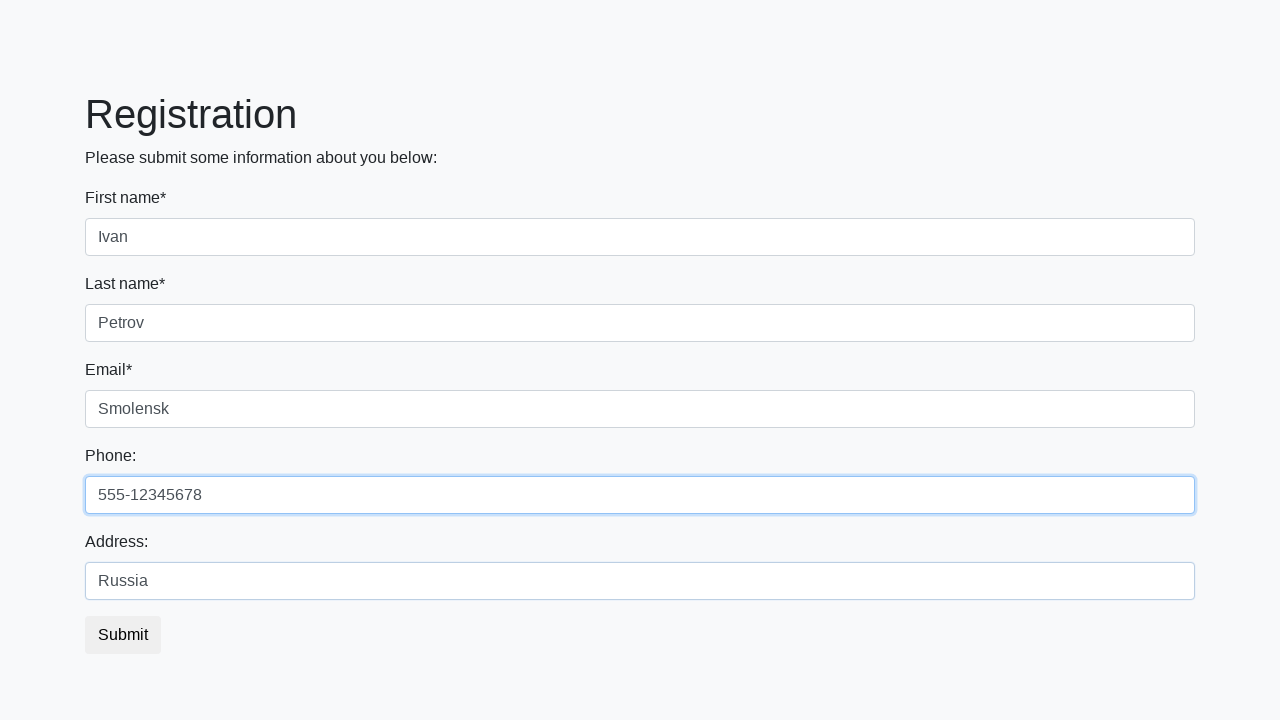

Clicked submit button to submit registration form at (123, 635) on button.btn
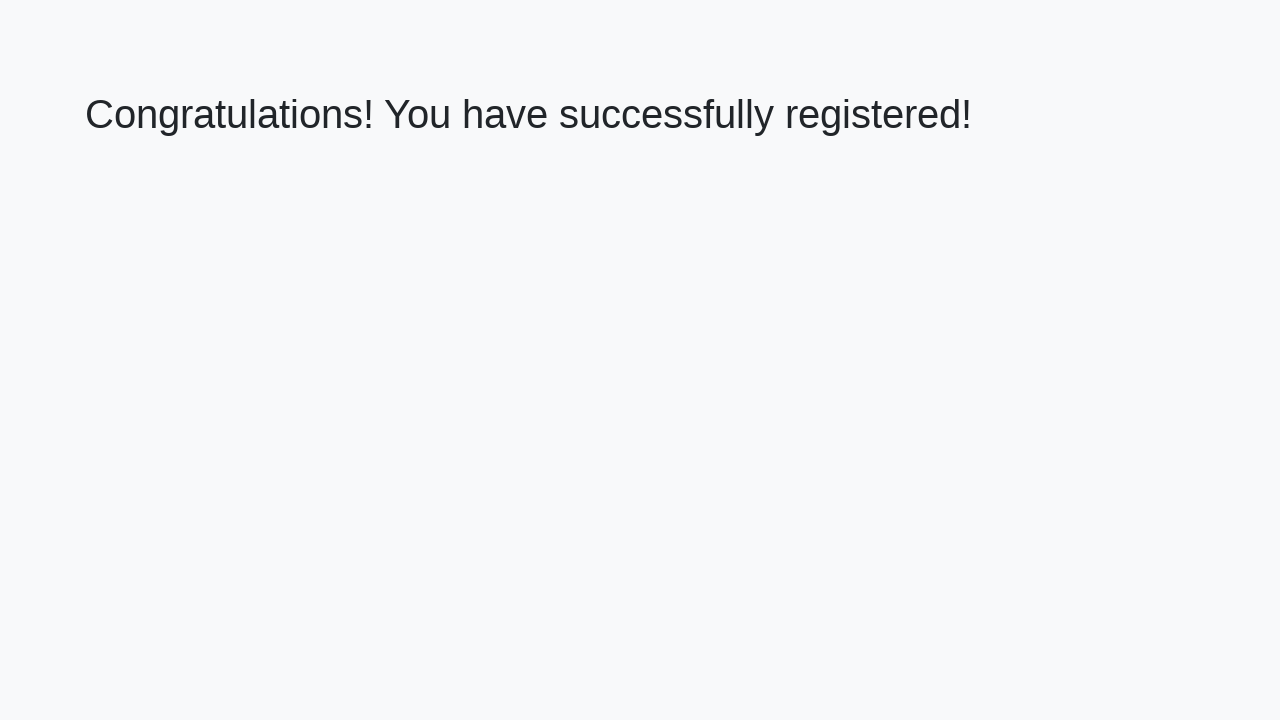

Confirmation page loaded successfully
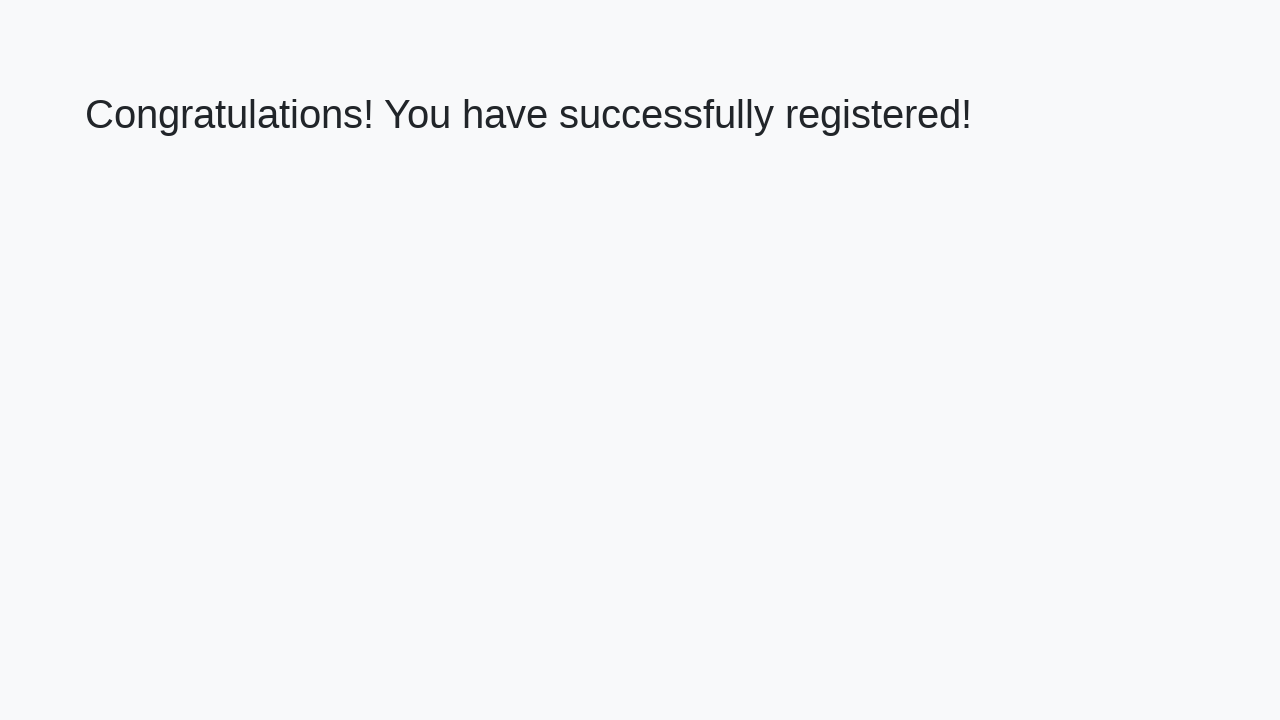

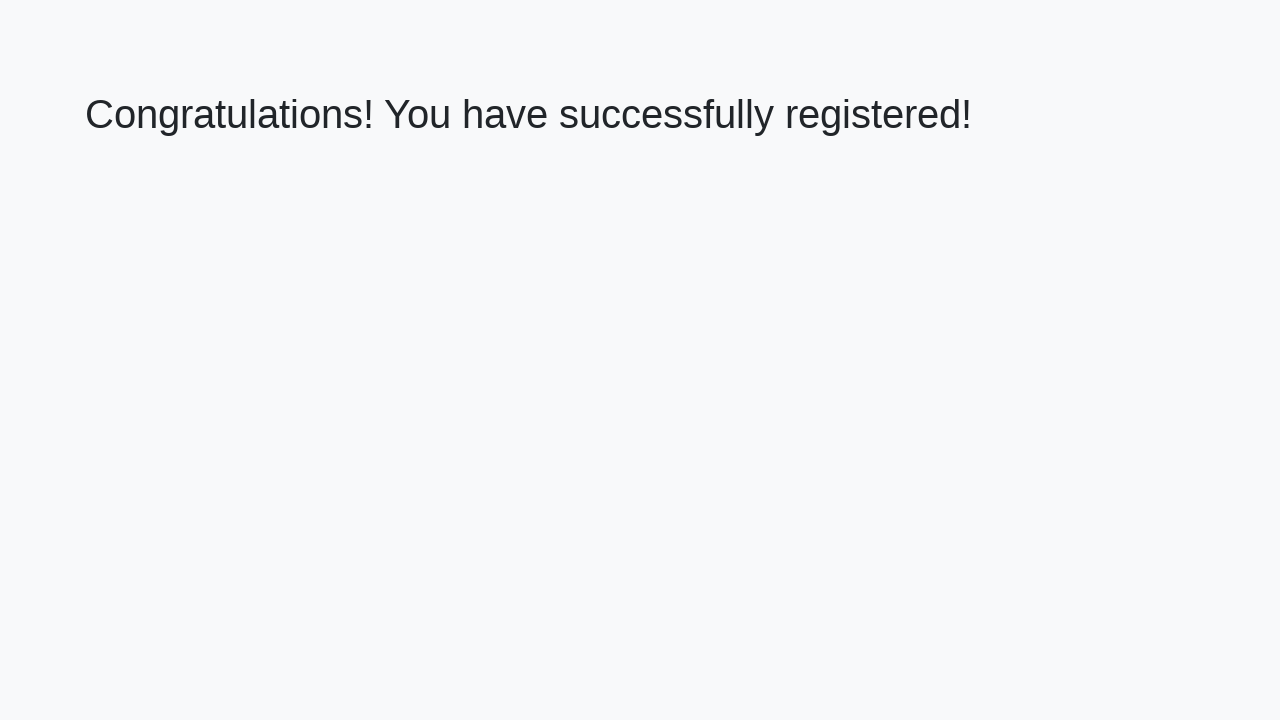